Tests drag and drop functionality within an iframe on jQuery UI demo page by dragging an element and dropping it onto a target area

Starting URL: https://jqueryui.com/droppable/

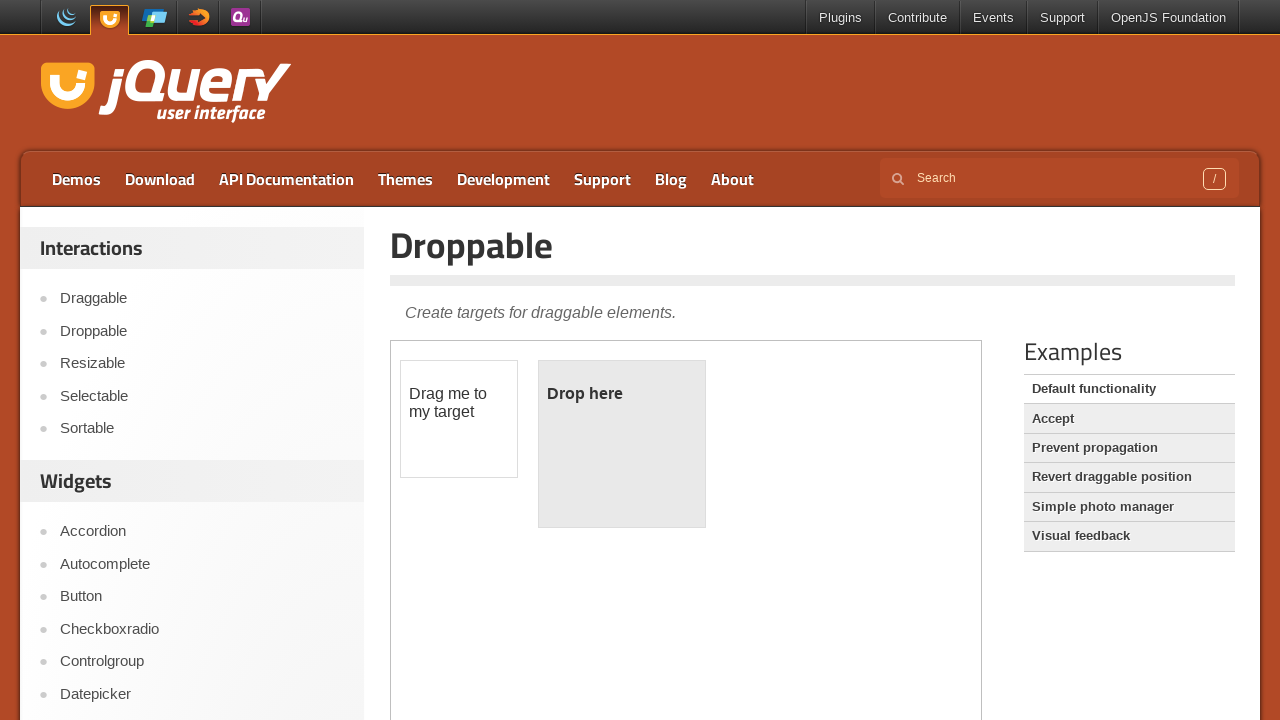

Located iframe containing drag and drop demo
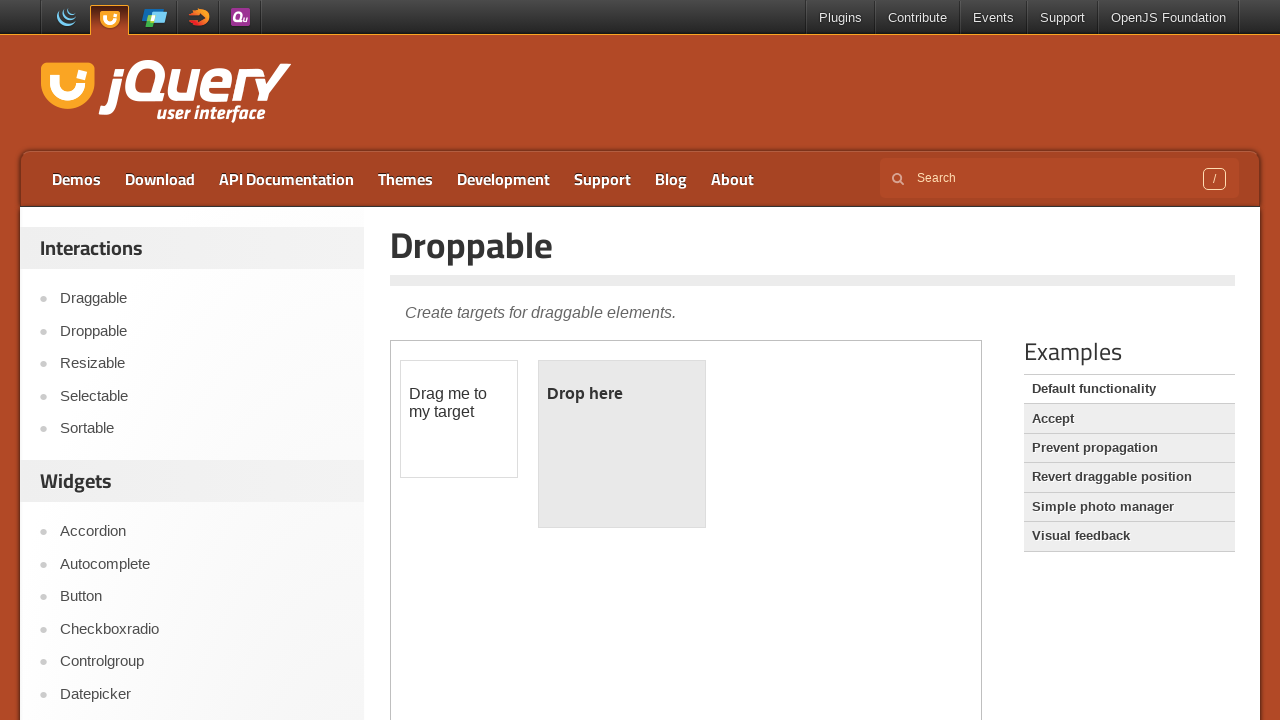

Located draggable element within iframe
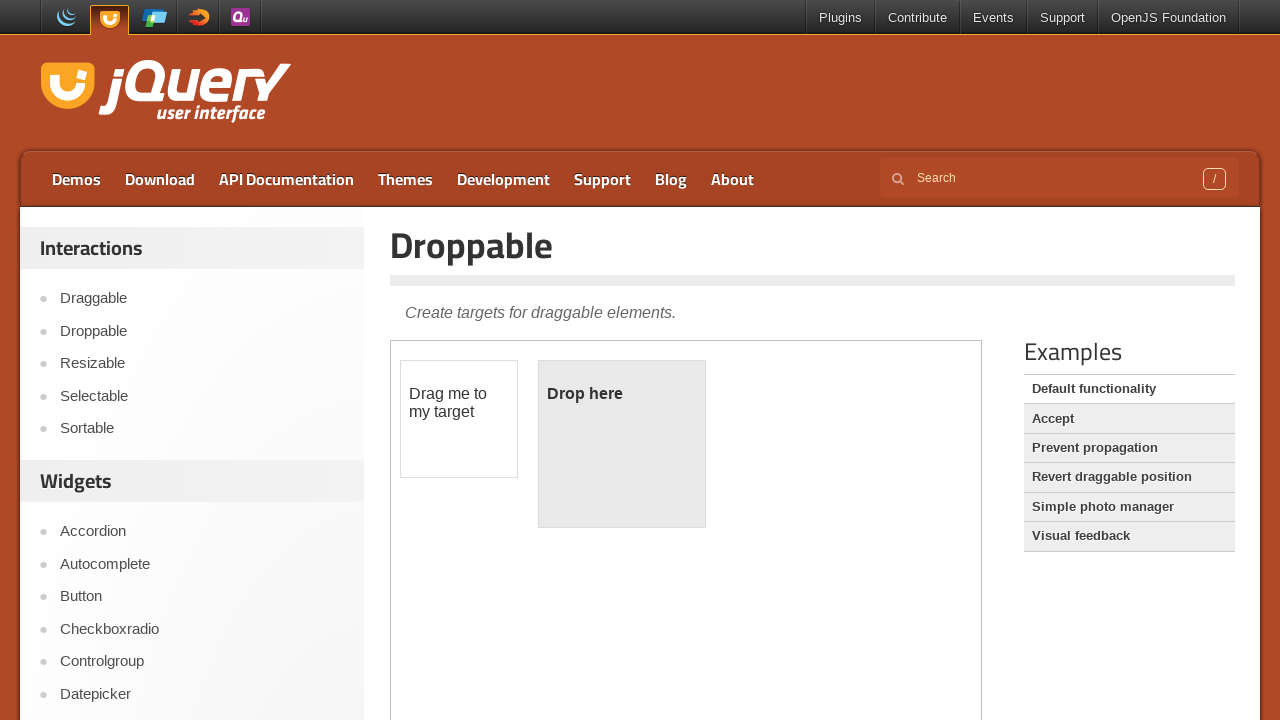

Located droppable target element within iframe
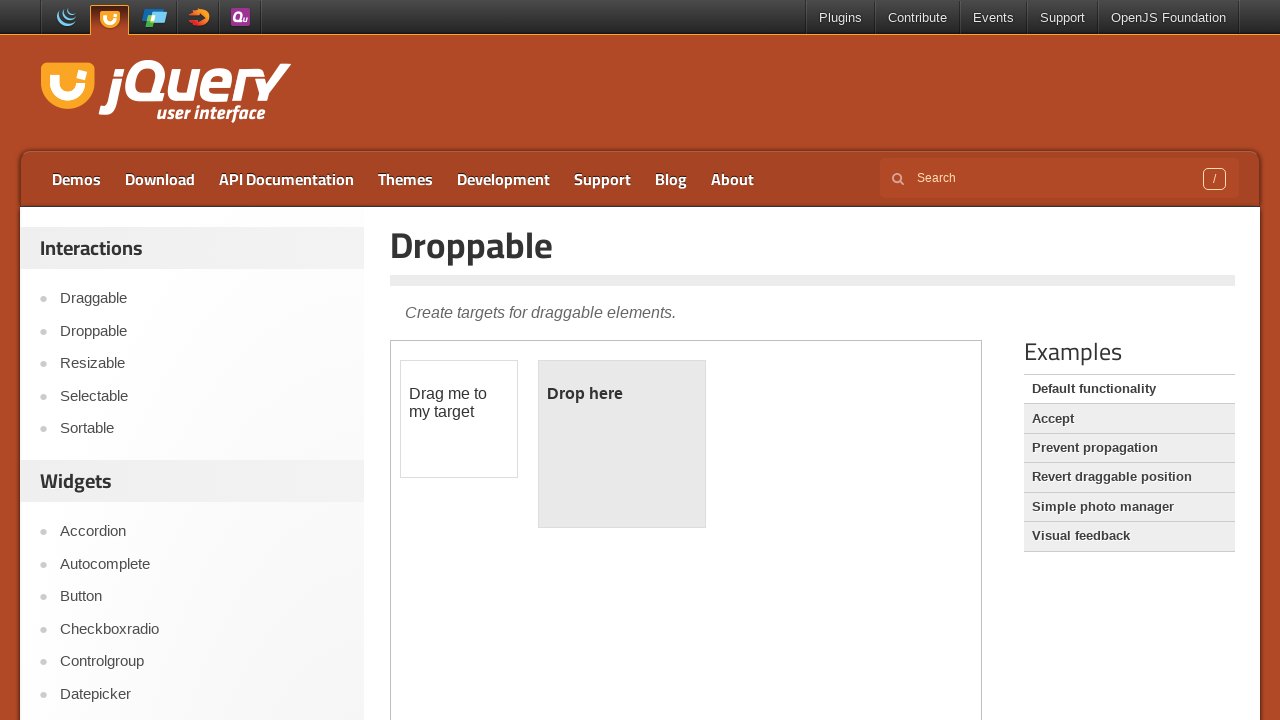

Clicked on draggable element at (459, 419) on iframe.demo-frame >> internal:control=enter-frame >> #draggable
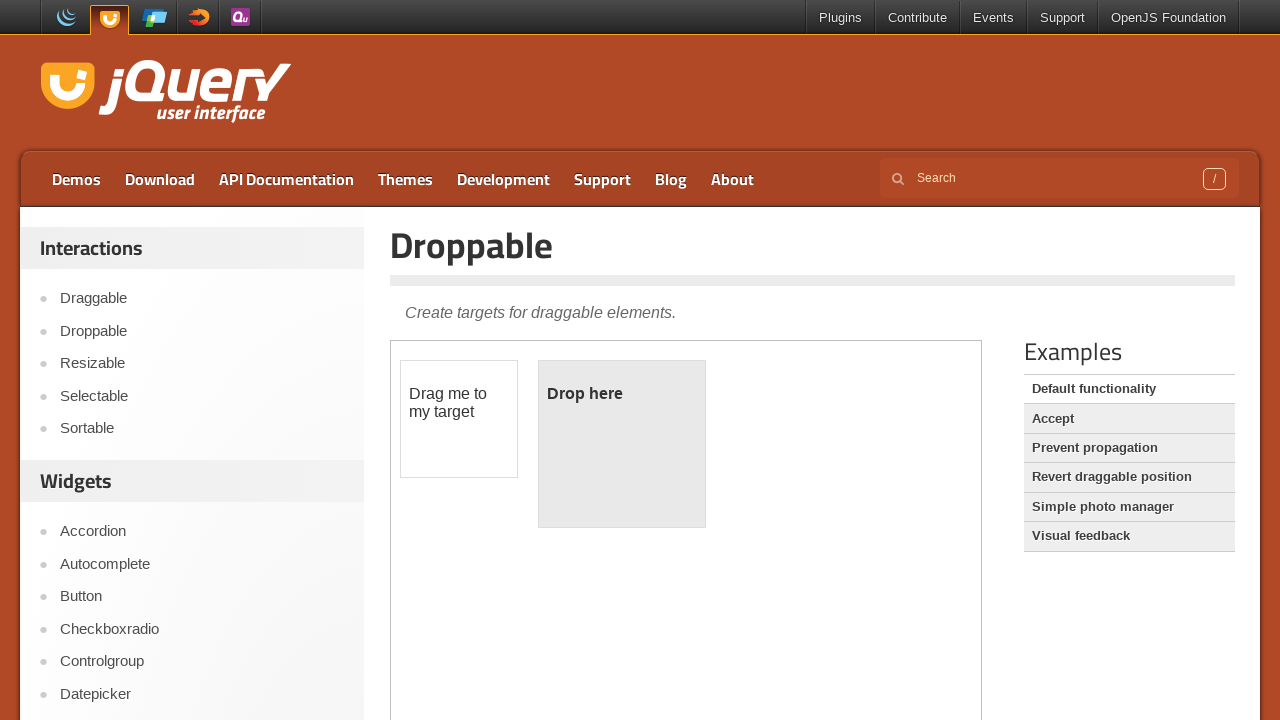

Dragged element and dropped it onto target area at (622, 444)
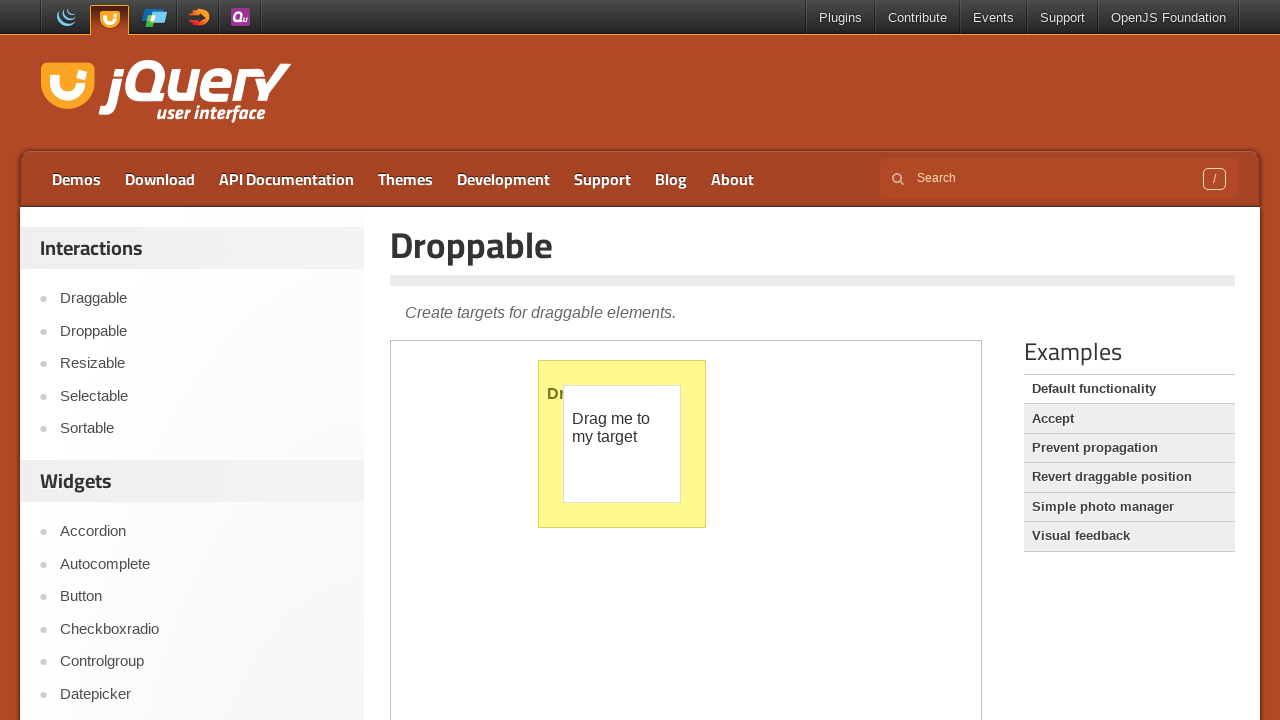

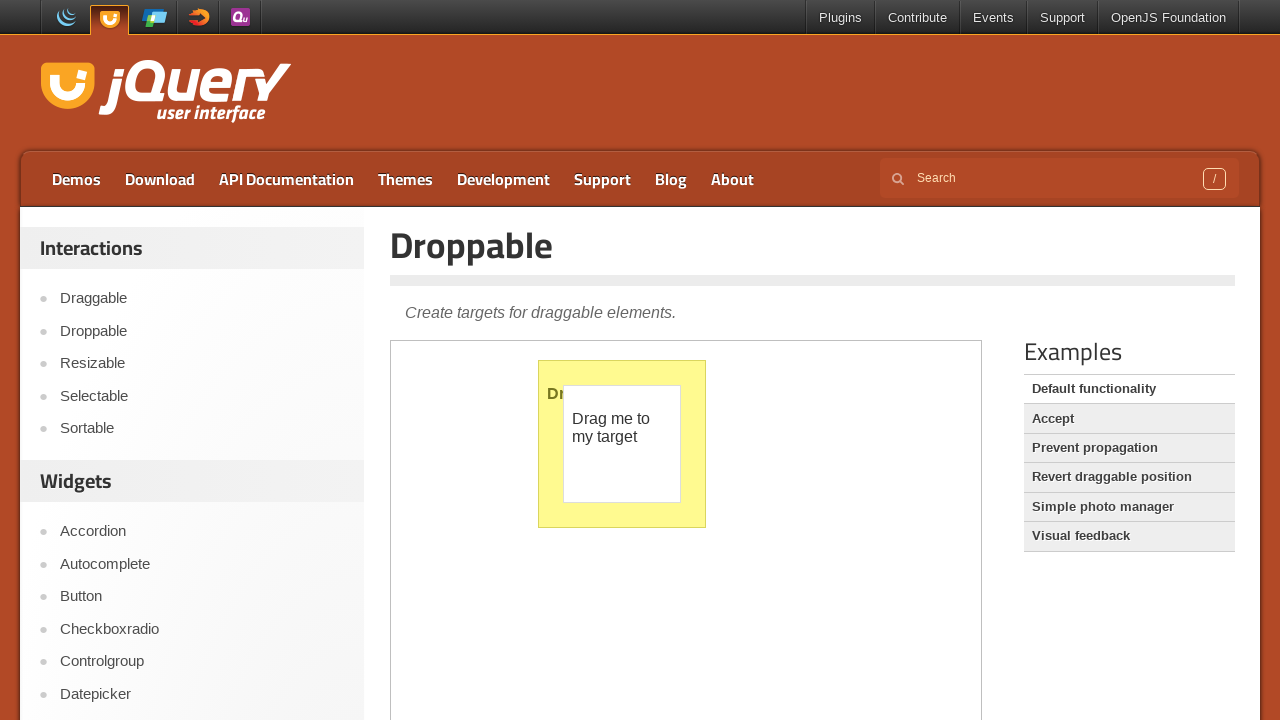